Tests navigation to Samsung Galaxy S6 product page by clicking on the product link and verifying the product title is displayed

Starting URL: https://www.demoblaze.com/

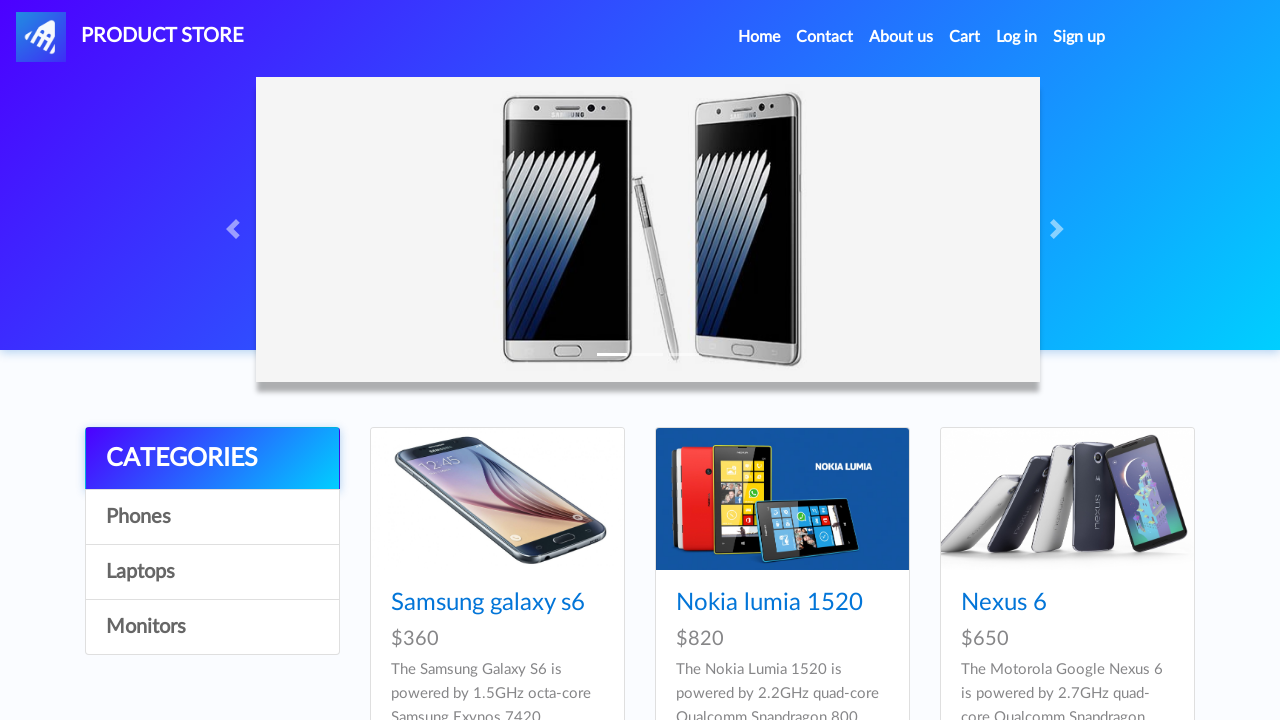

Clicked on Samsung Galaxy S6 product link at (488, 603) on text='Samsung galaxy s6'
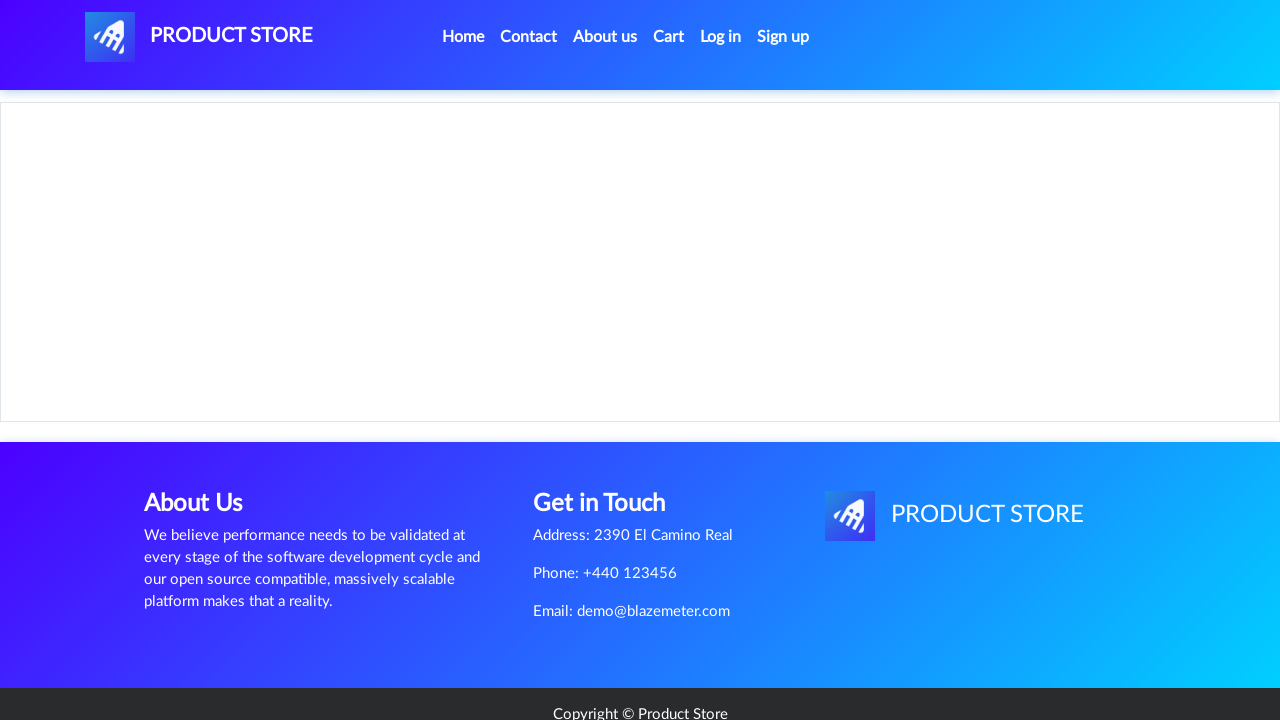

Product page loaded and Samsung Galaxy S6 title is displayed
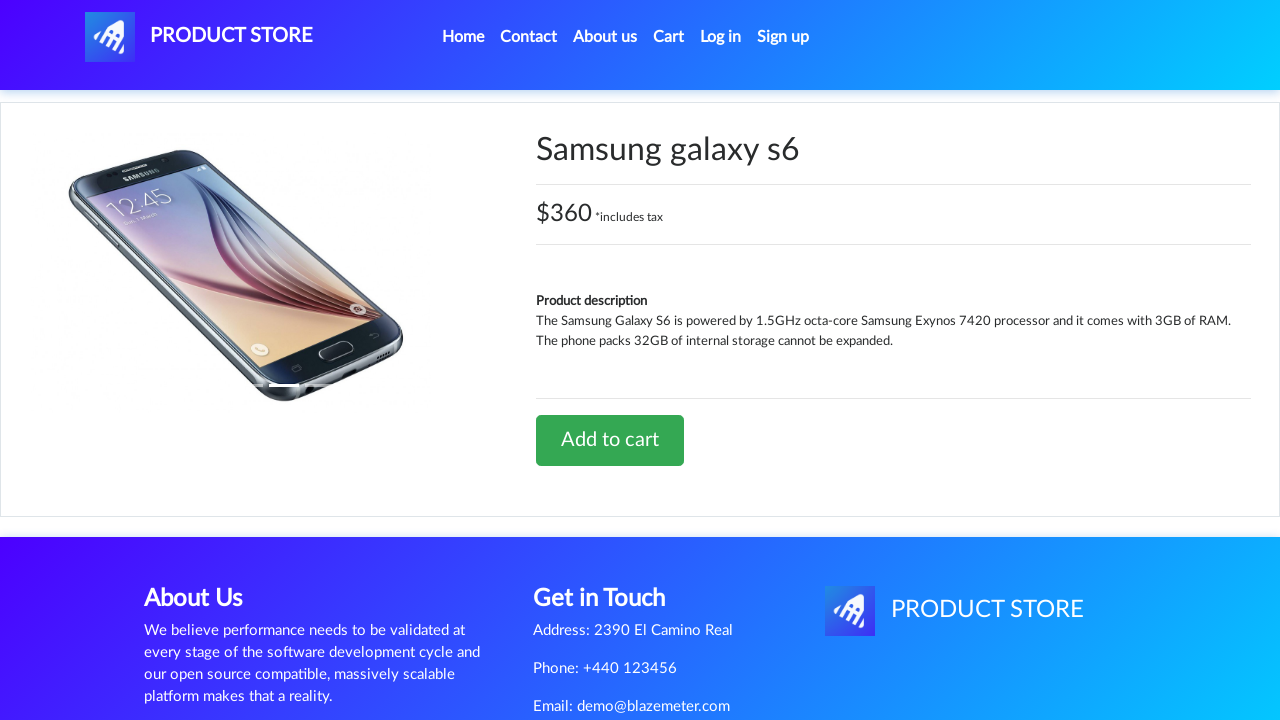

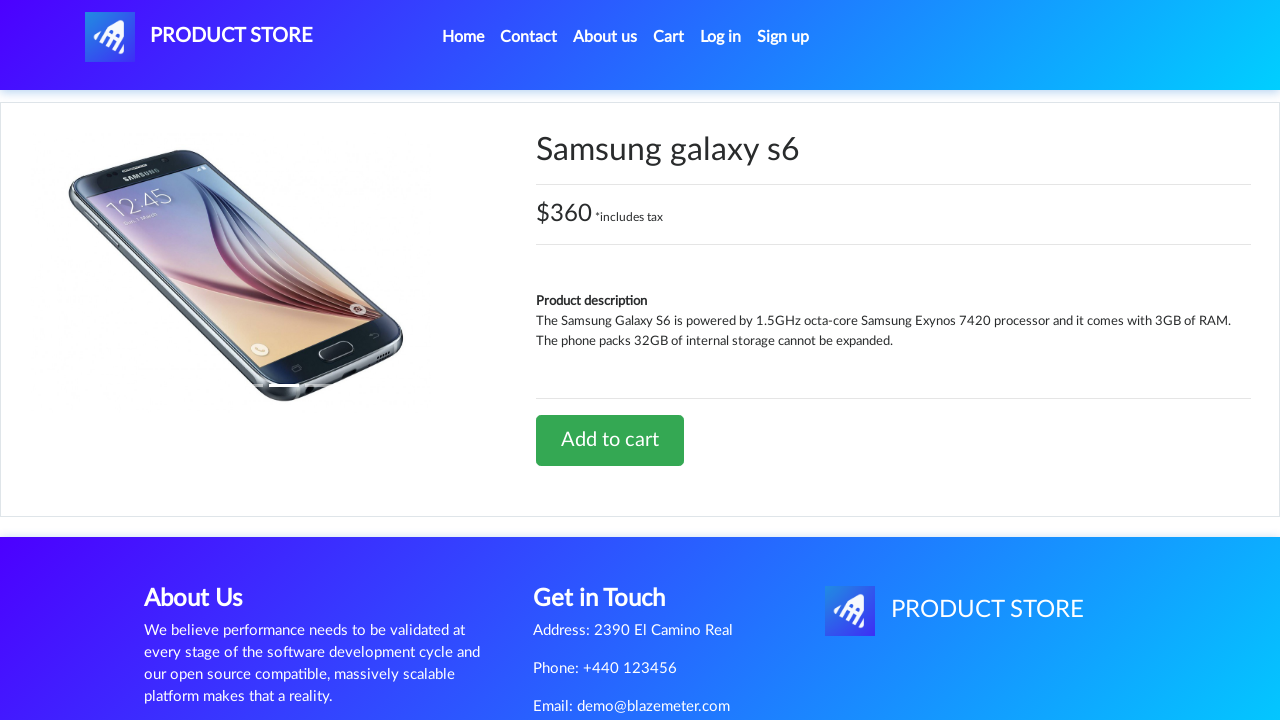